Tests that new items are appended to the bottom of the list by creating 3 todos

Starting URL: https://demo.playwright.dev/todomvc

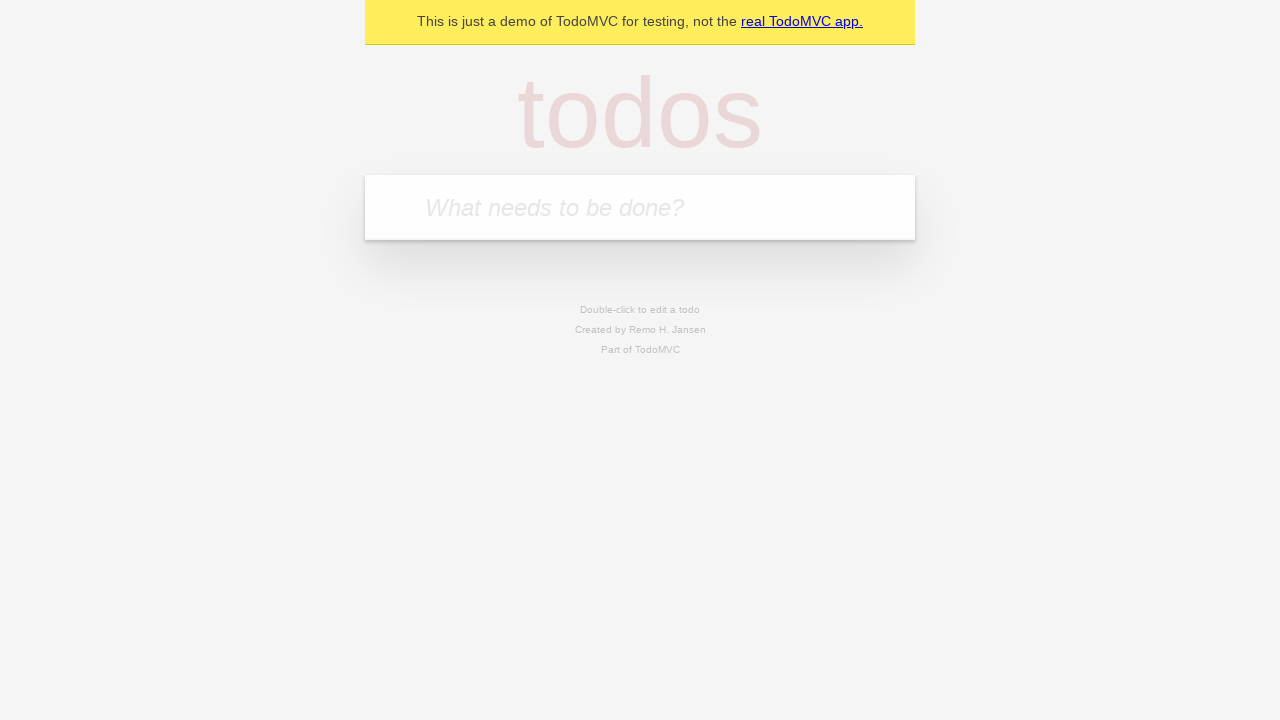

Filled new todo input with 'buy some cheese' on .new-todo
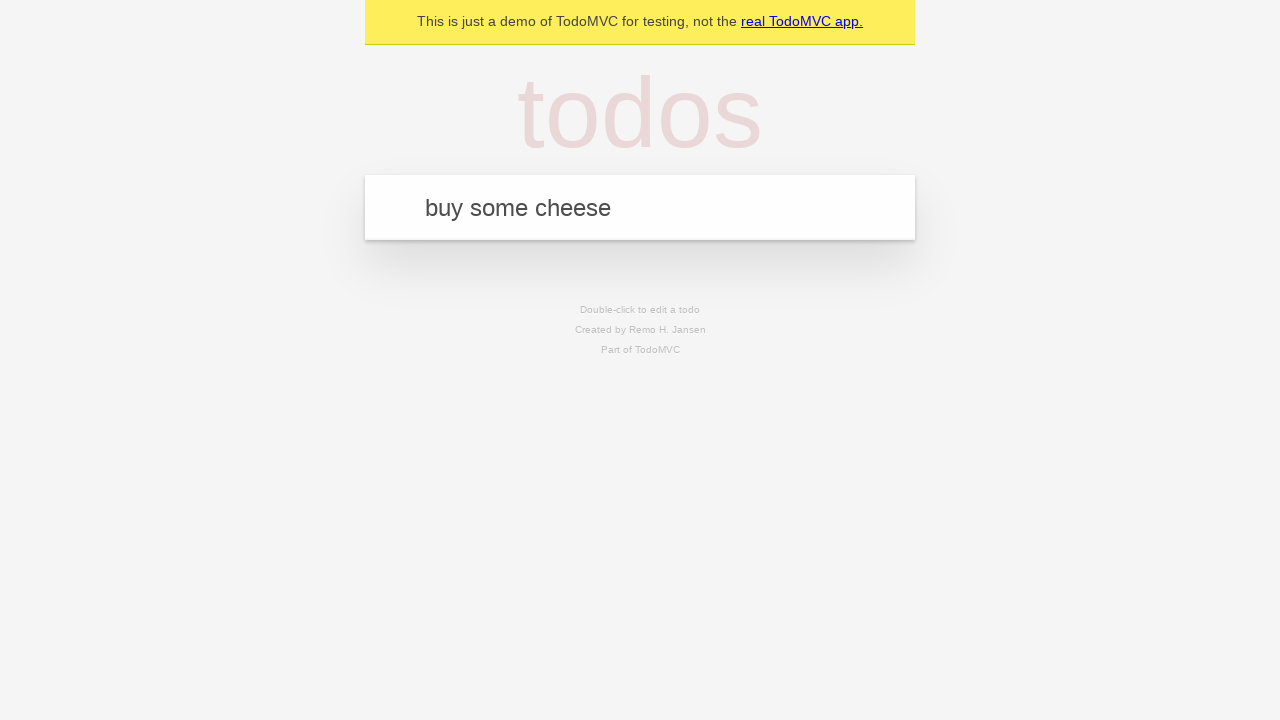

Pressed Enter to create first todo item on .new-todo
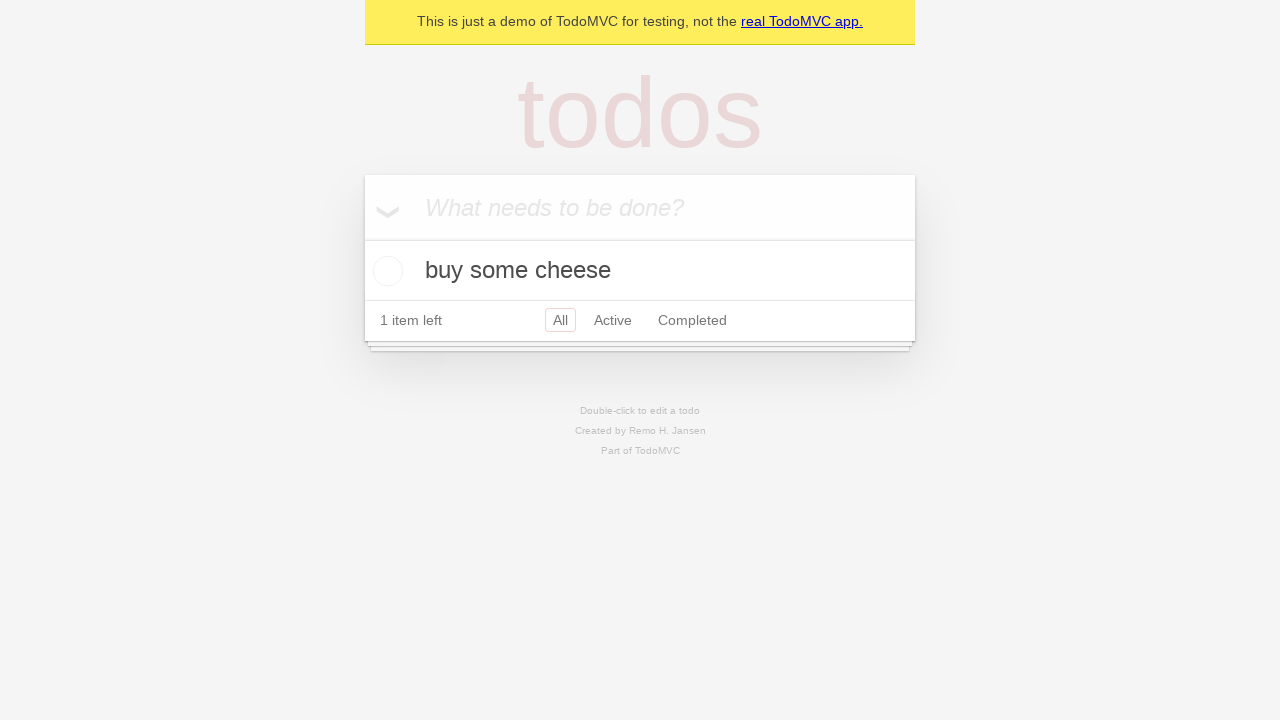

Filled new todo input with 'feed the cat' on .new-todo
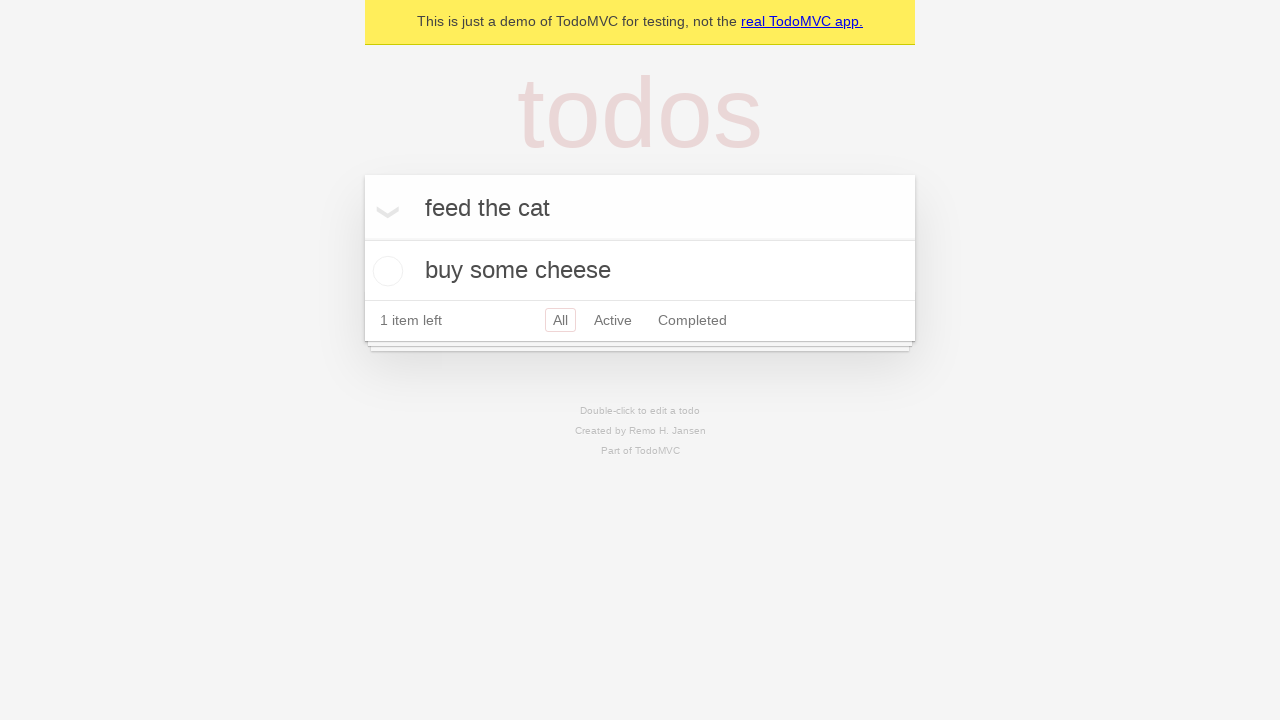

Pressed Enter to create second todo item on .new-todo
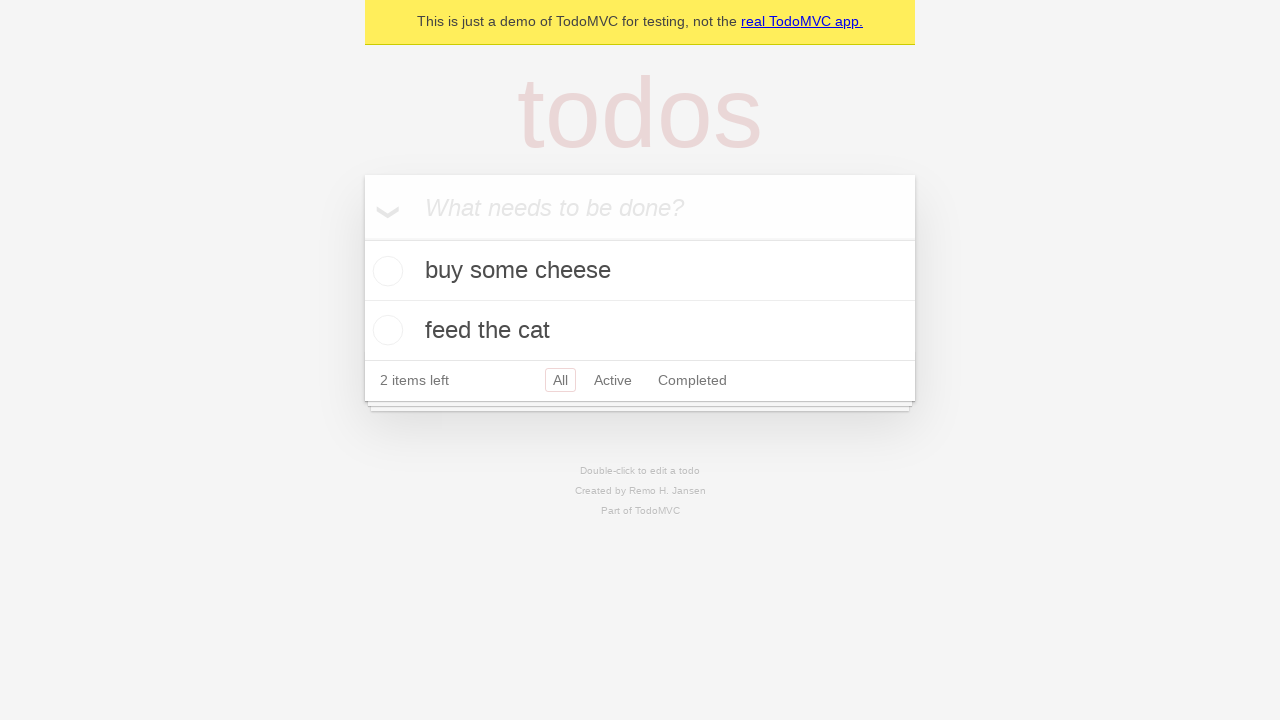

Filled new todo input with 'book a doctors appointment' on .new-todo
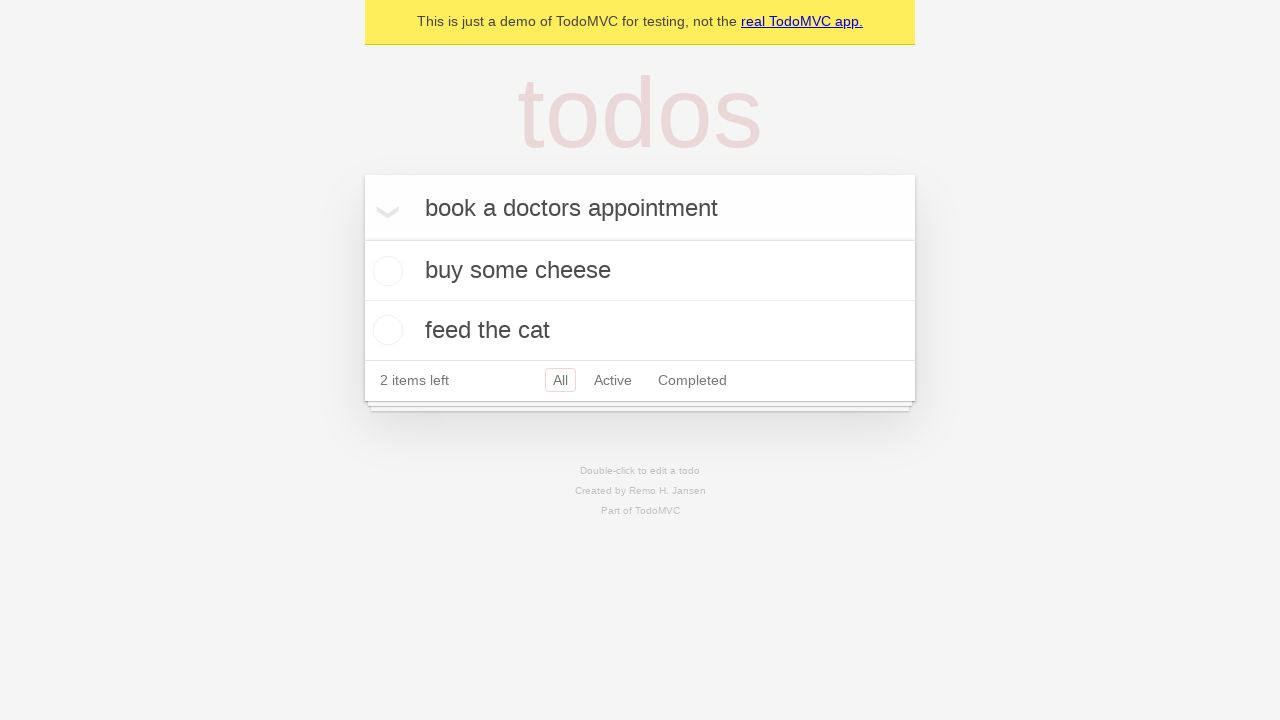

Pressed Enter to create third todo item on .new-todo
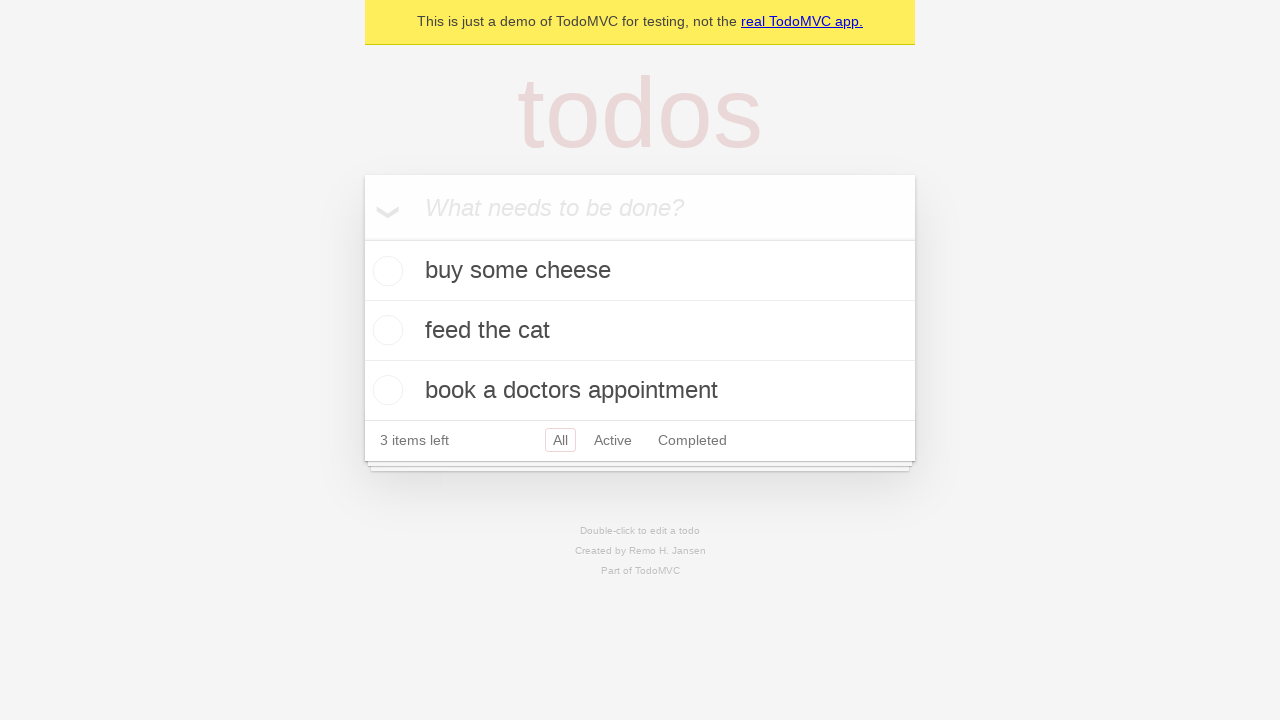

Confirmed all three todo items are appended to the bottom of the list
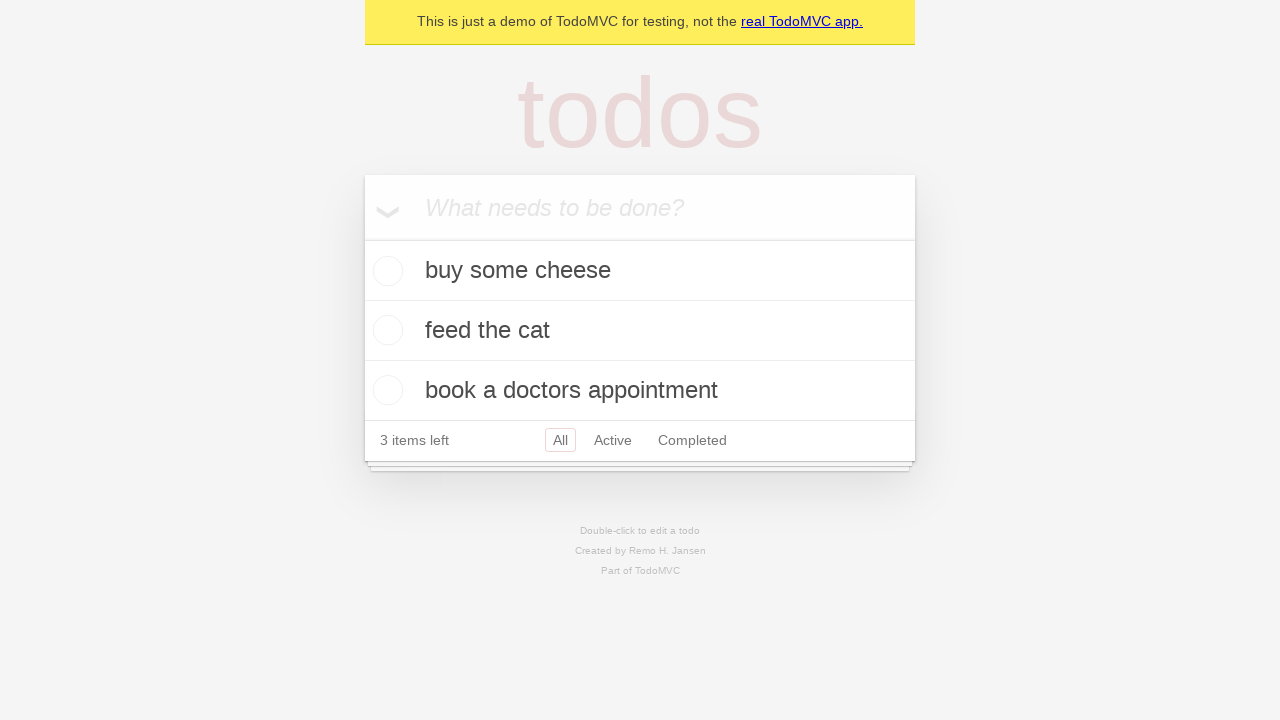

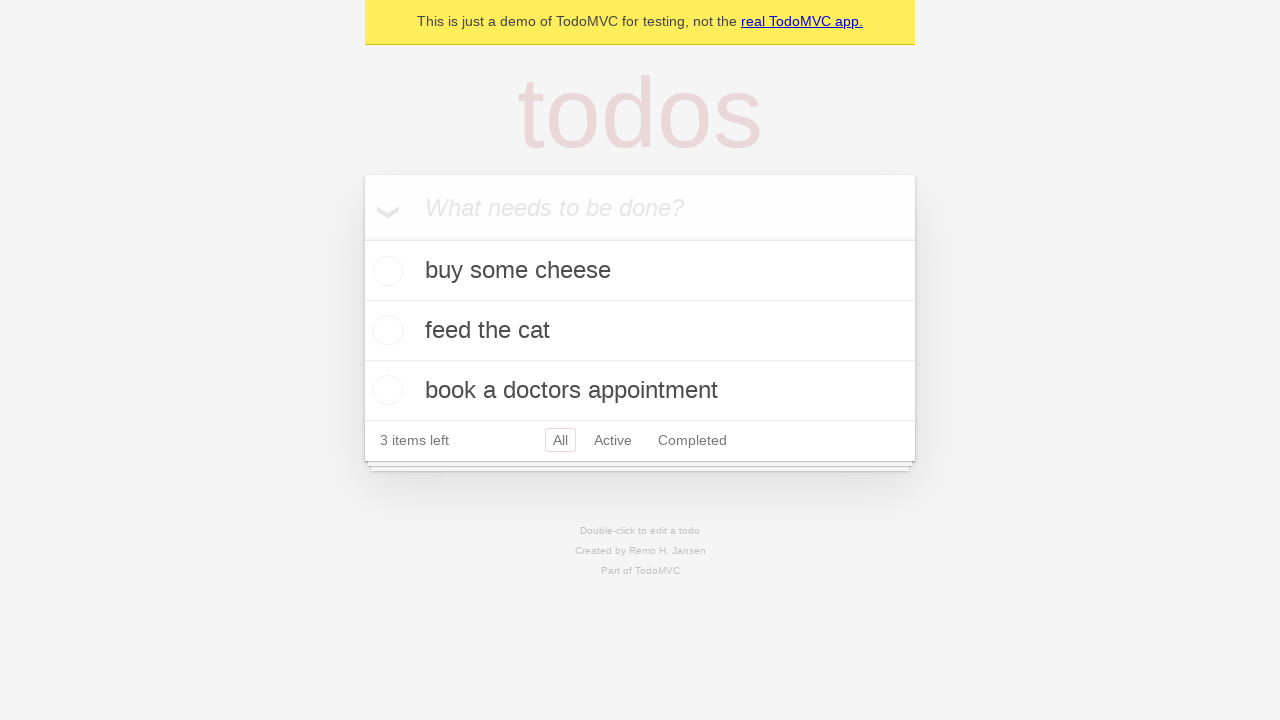